Waits for price to reach $100, clicks a button, solves a mathematical puzzle by calculating a formula based on displayed value, and submits the answer

Starting URL: http://suninjuly.github.io/explicit_wait2.html

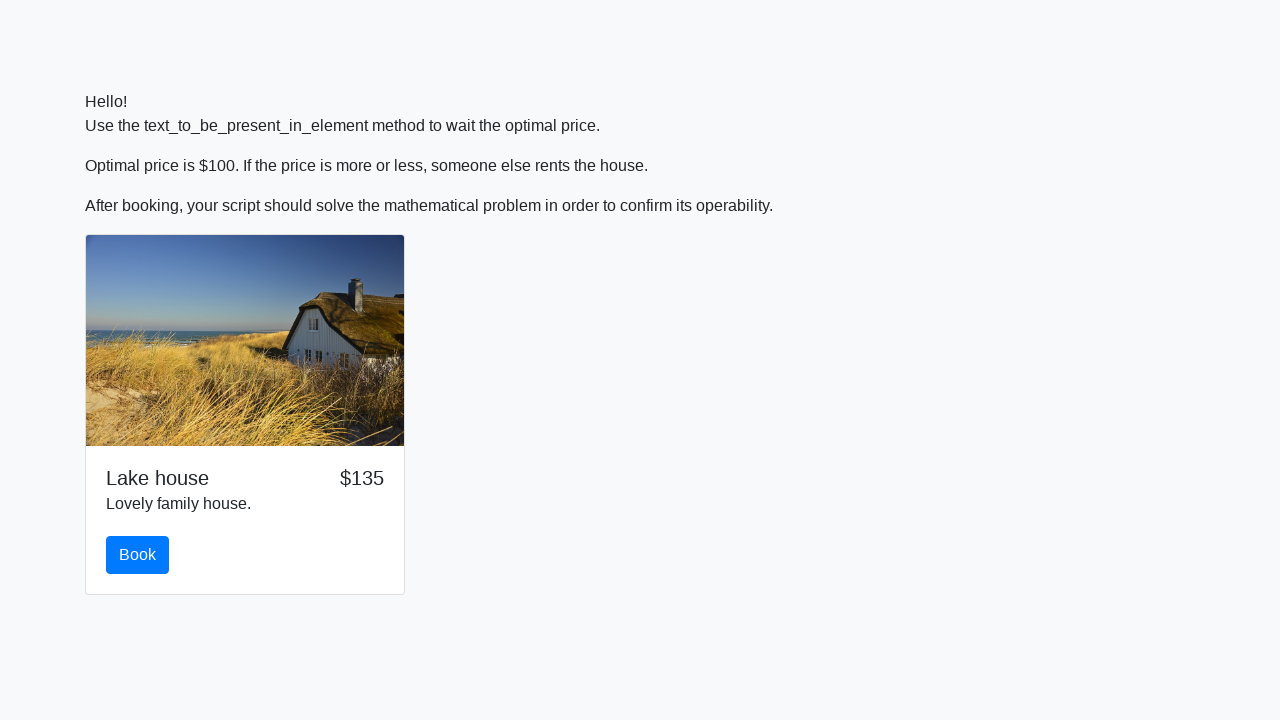

Waited for price to reach $100
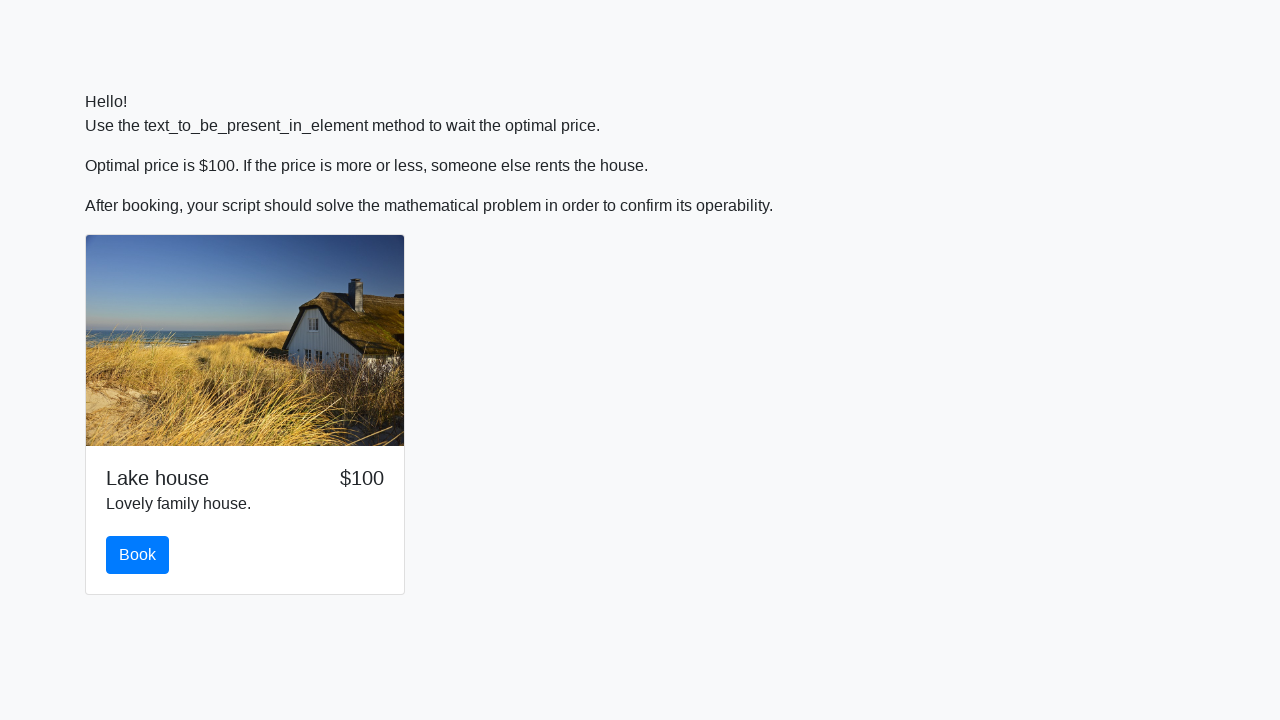

Clicked the book button at (138, 555) on button
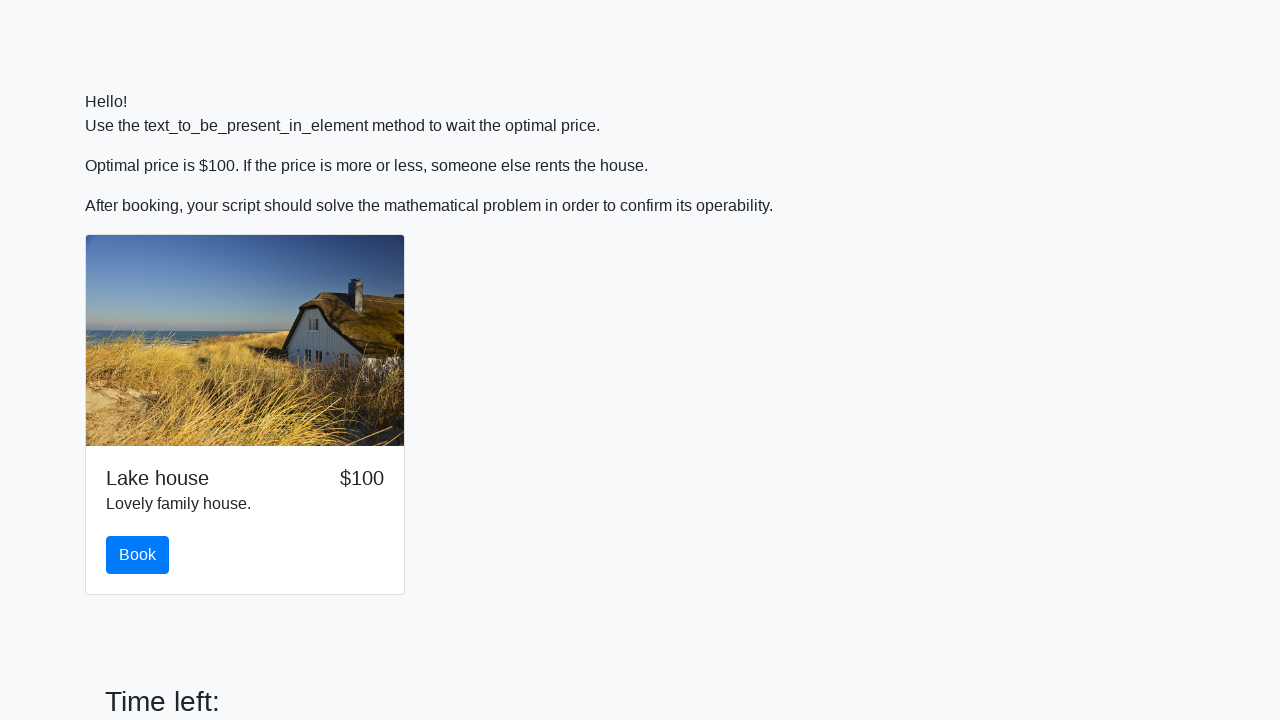

Retrieved value from input field: 310
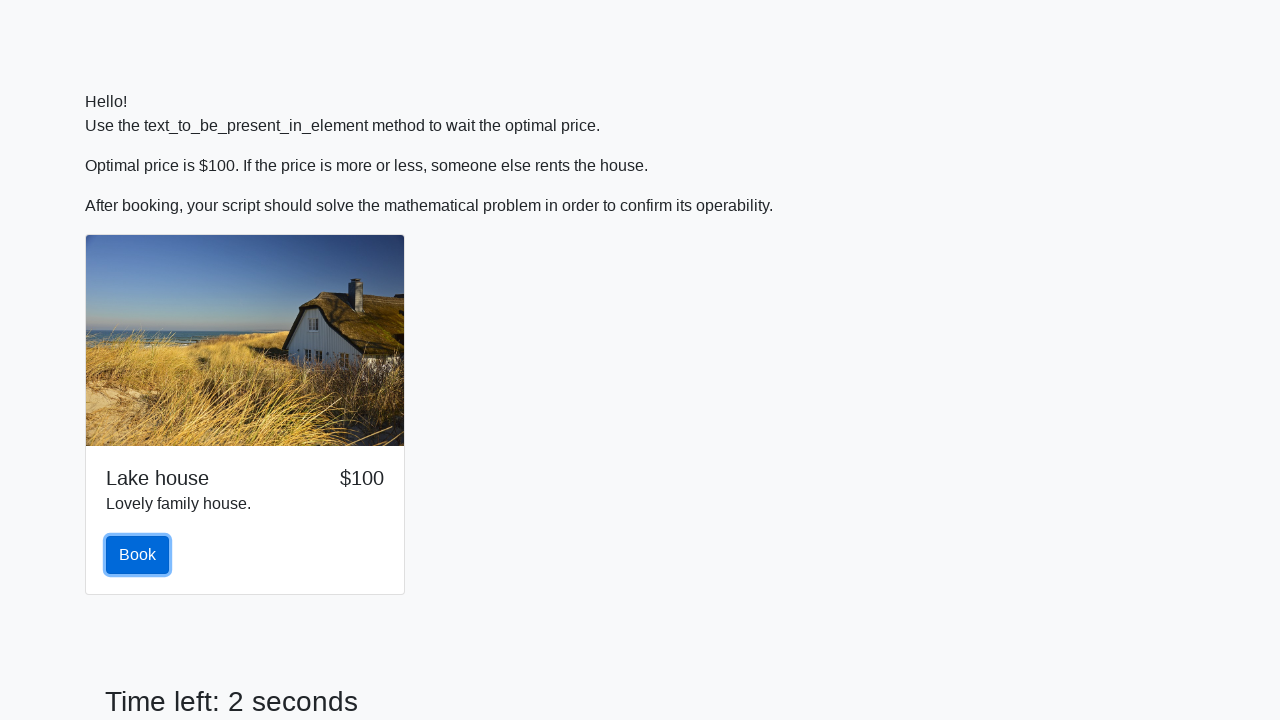

Calculated formula result: 2.32343151494213
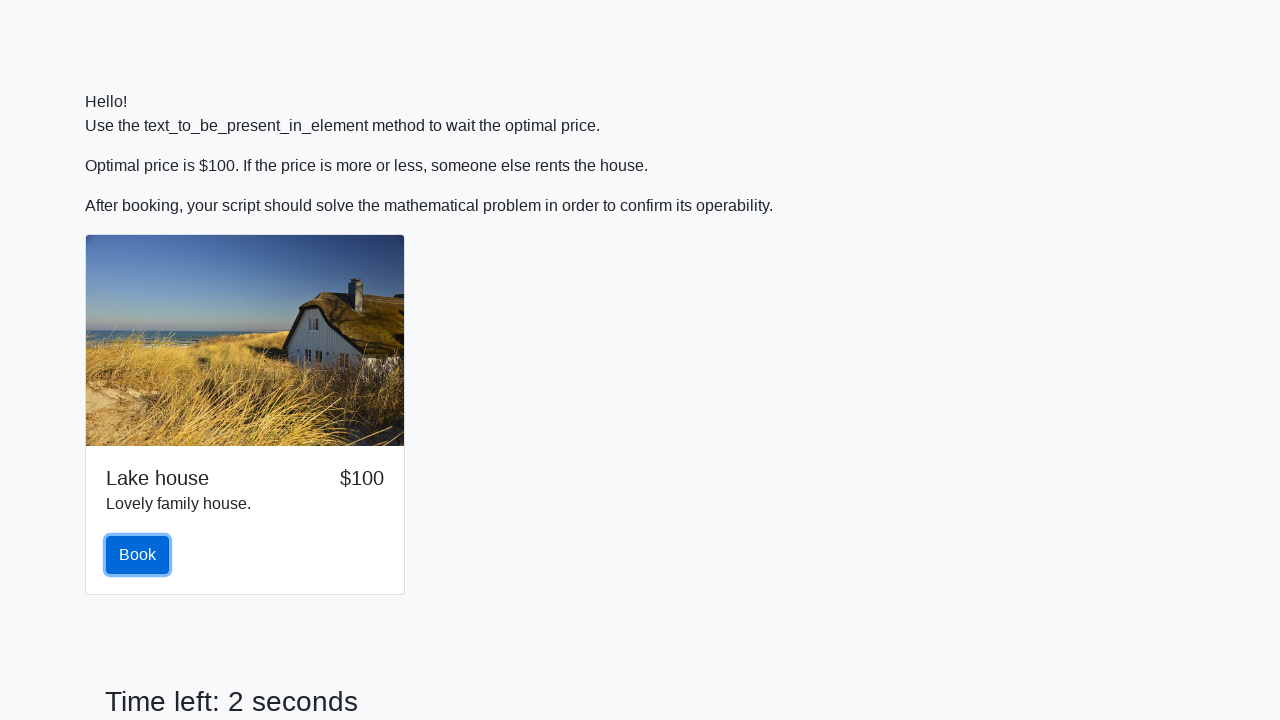

Filled answer field with calculated value: 2.32343151494213 on #answer
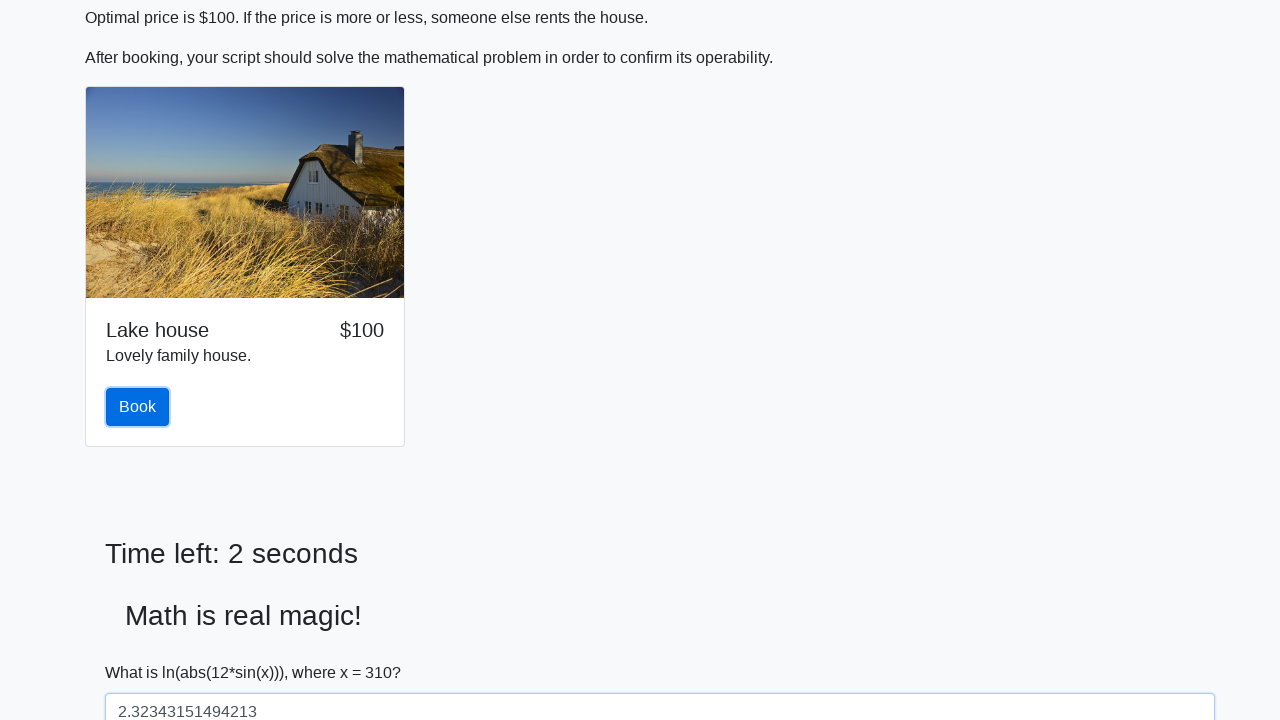

Clicked solve button to submit answer at (143, 651) on #solve
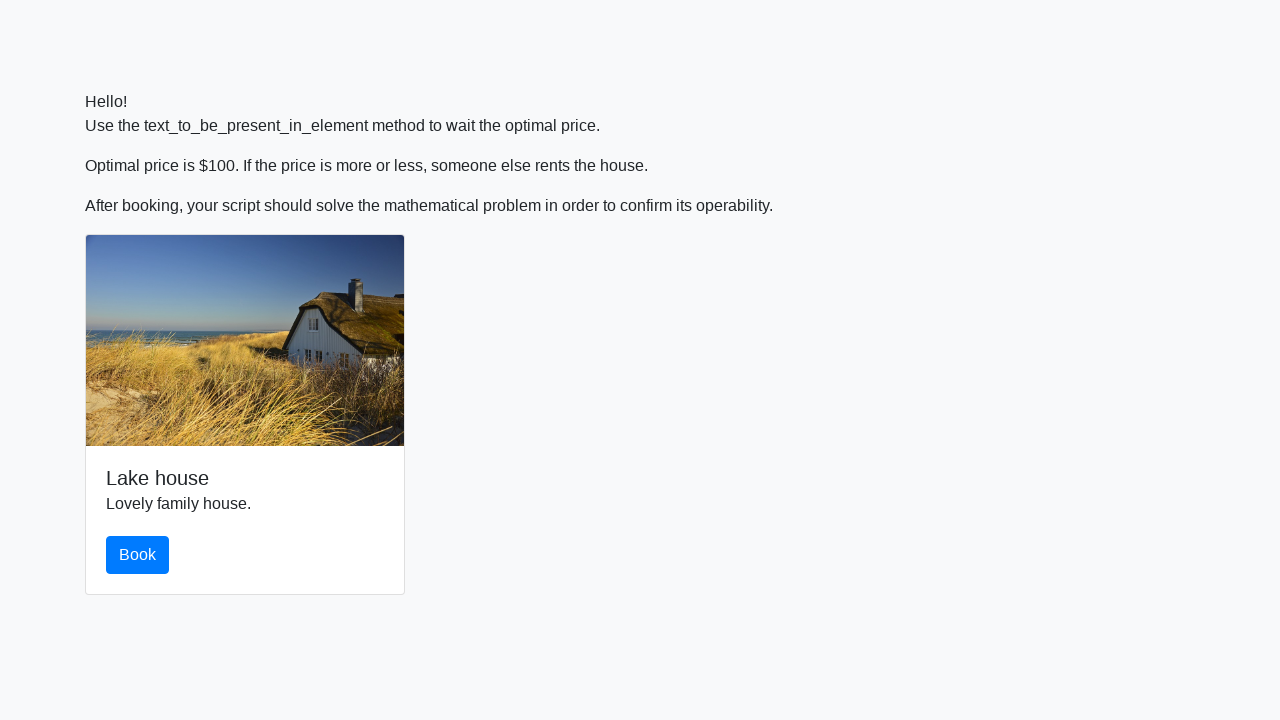

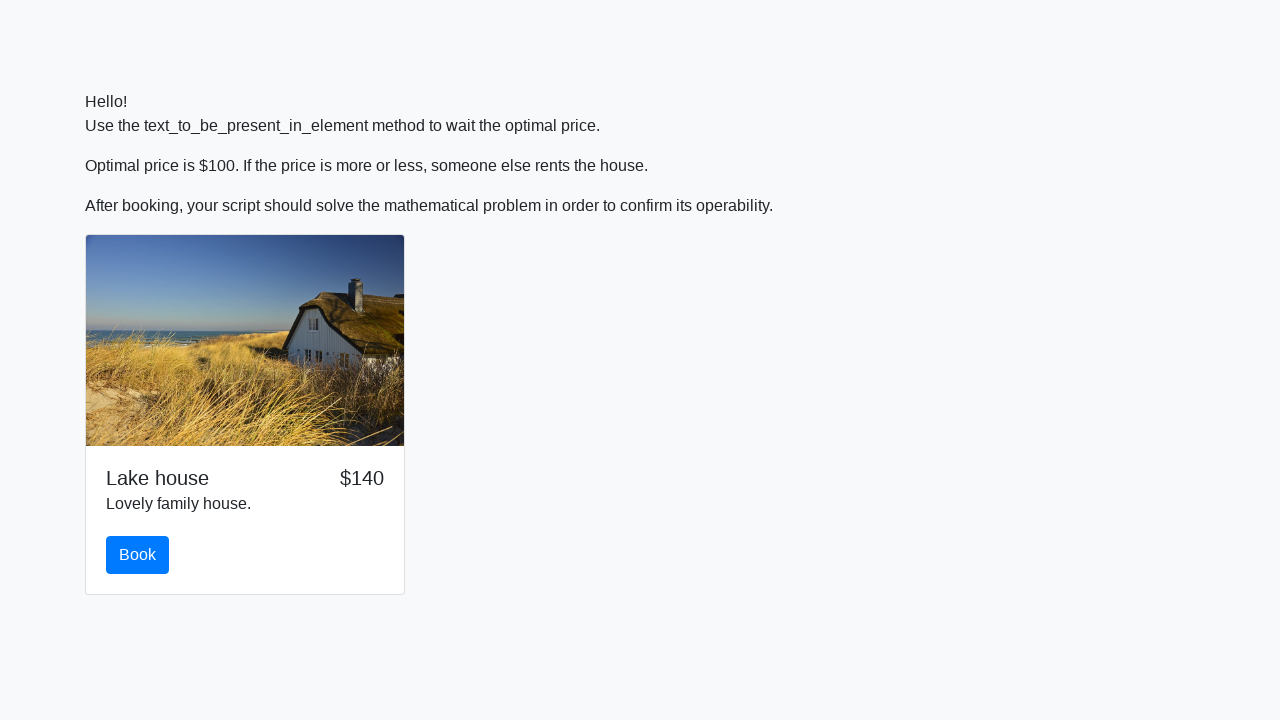